Tests dropdown selection by selecting Option 1 and Option 2 from the dropdown list.

Starting URL: http://the-internet.herokuapp.com/dropdown

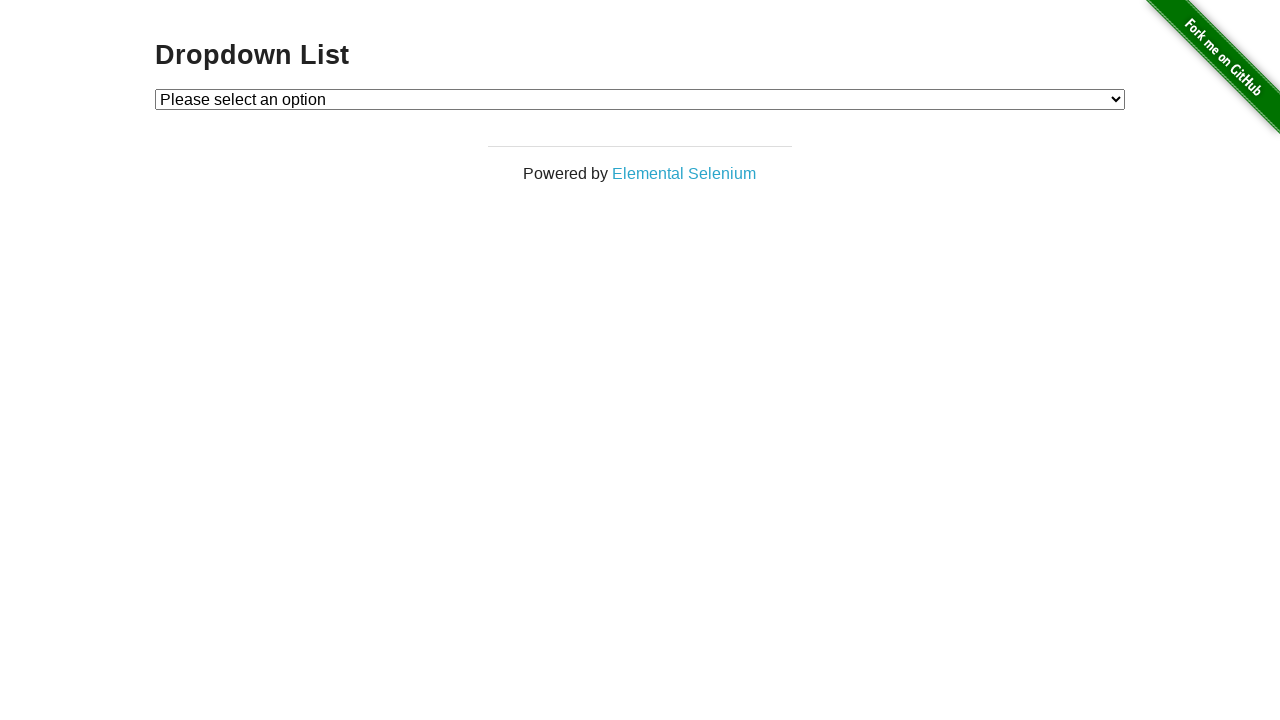

Selected Option 1 from dropdown list on #dropdown
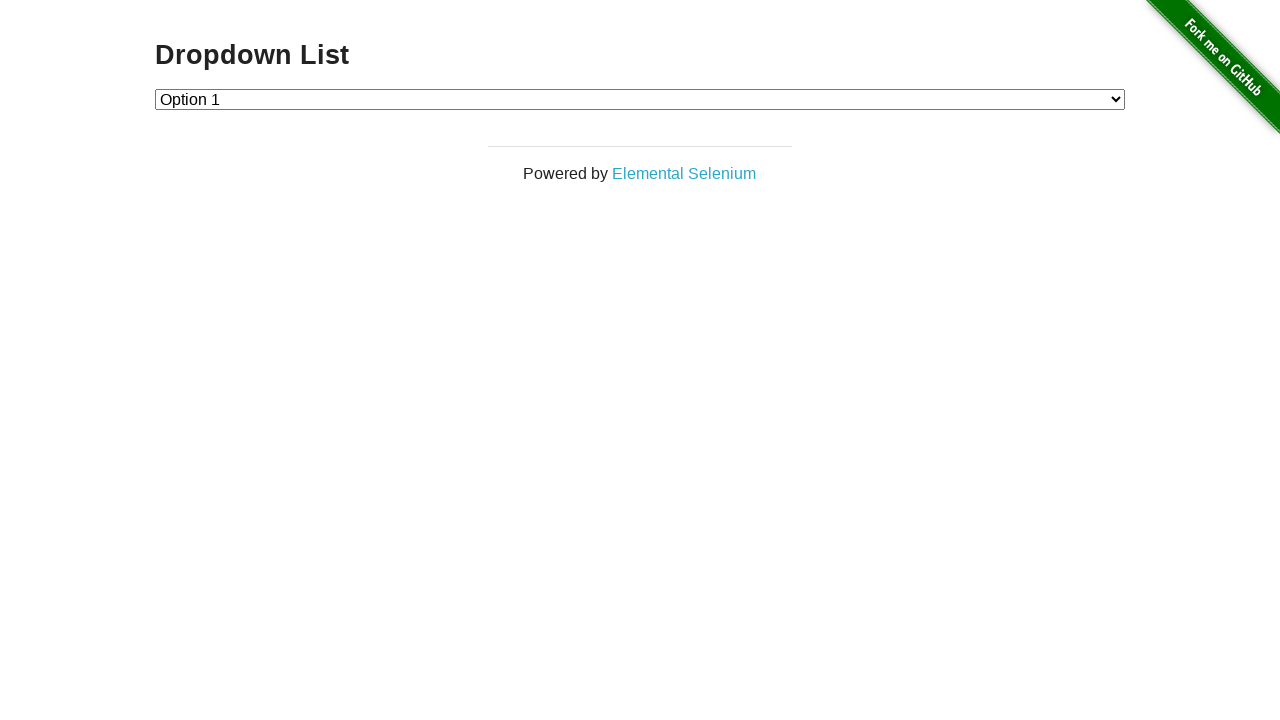

Selected Option 2 from dropdown list on #dropdown
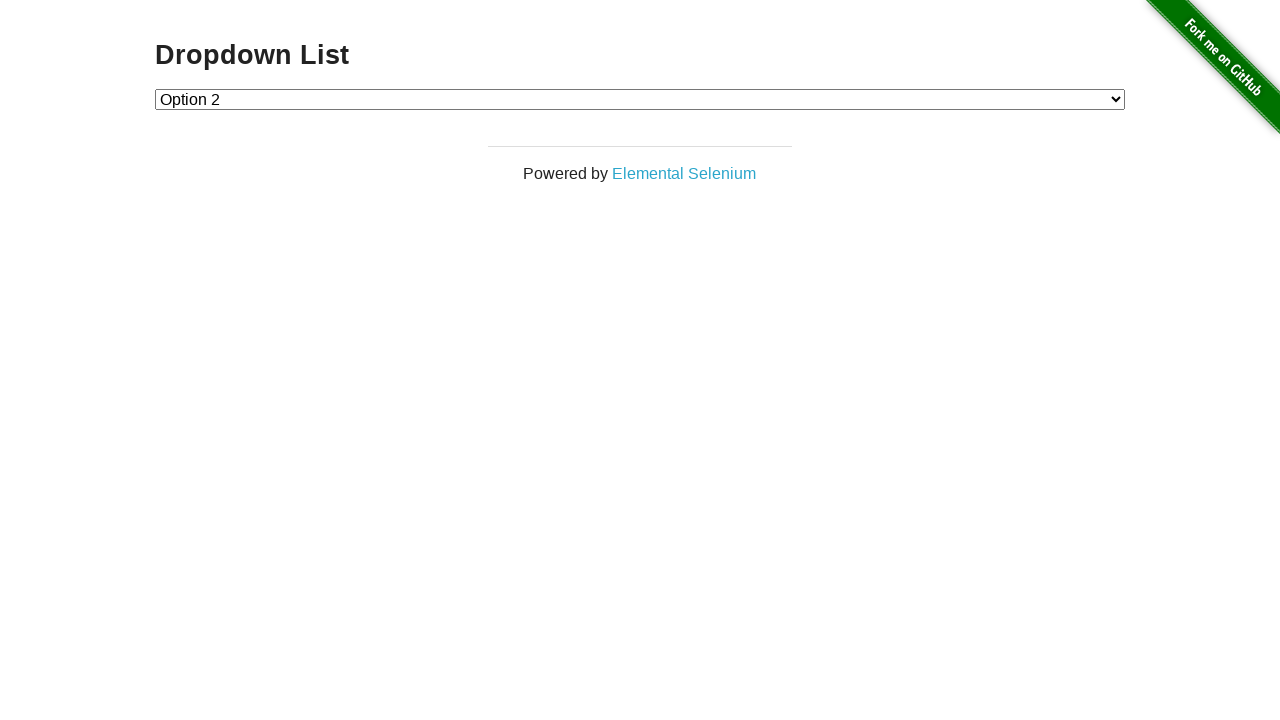

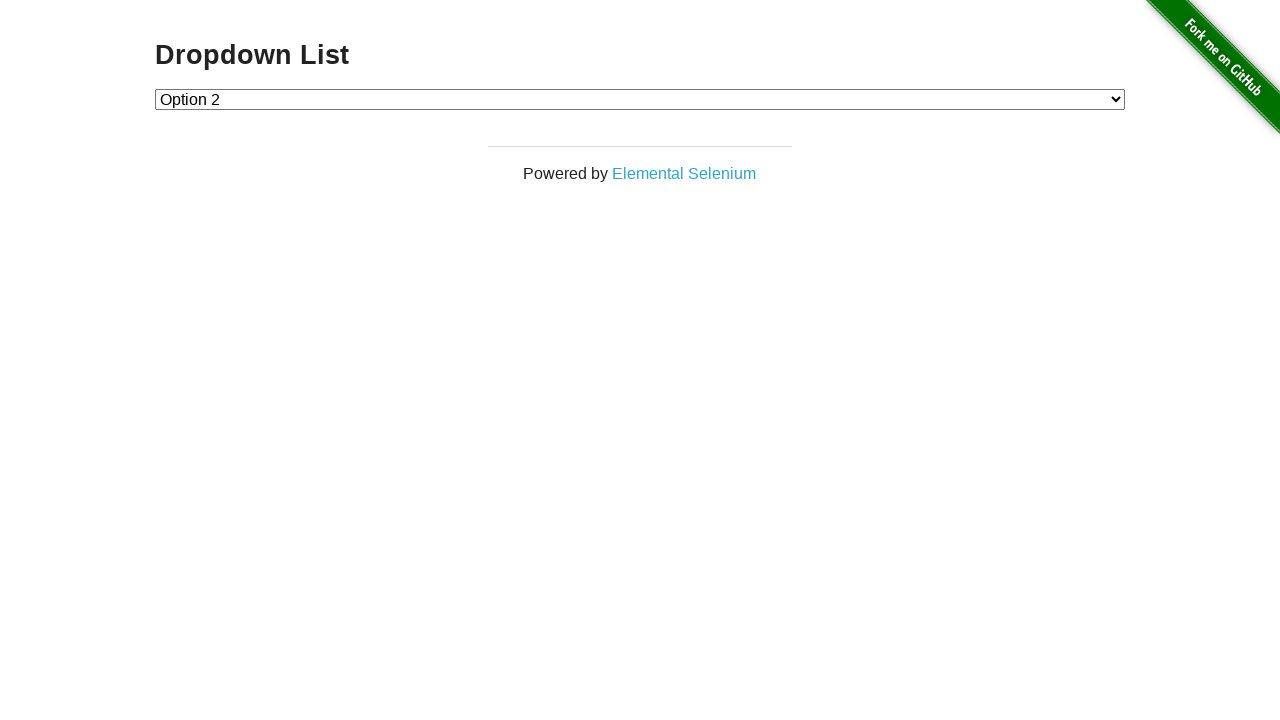